Tests the search functionality on 99 Bottles of Beer website by navigating to the search page, entering "python" as the search term, and verifying that search results contain the language name.

Starting URL: https://www.99-bottles-of-beer.net/

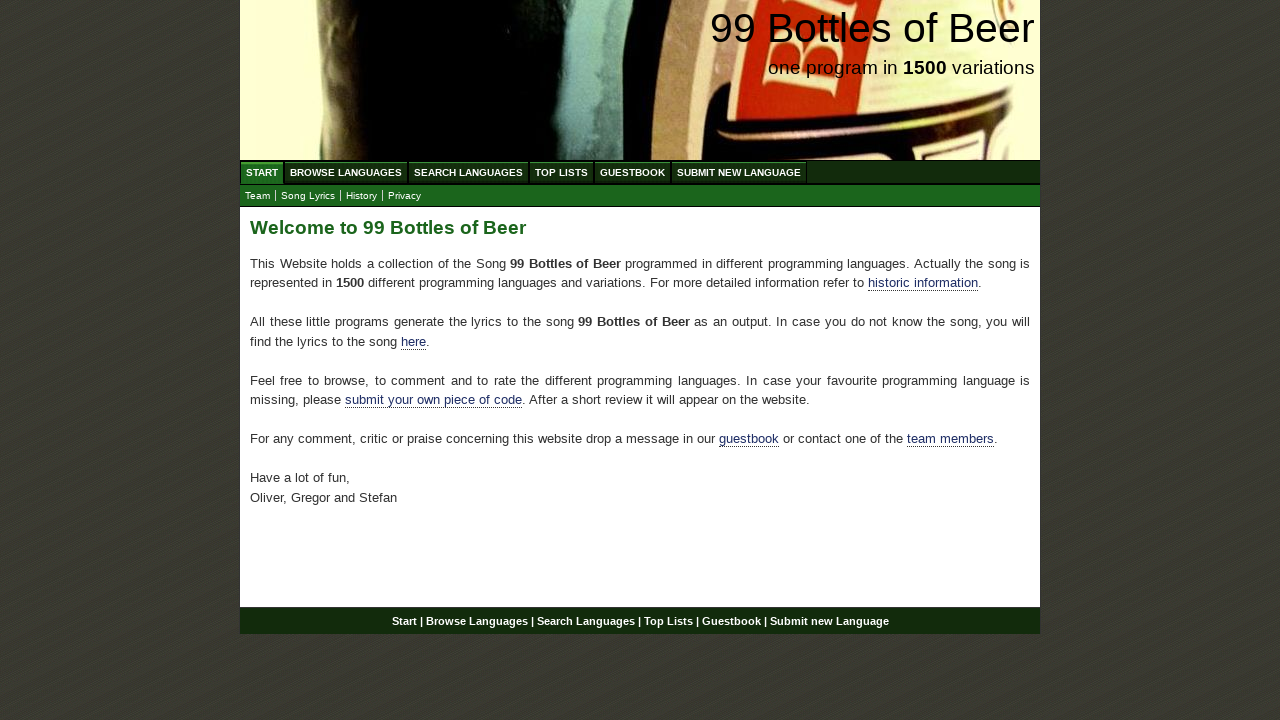

Clicked on 'Search Languages' menu item at (468, 172) on xpath=//ul[@id='menu']/li/a[@href='/search.html']
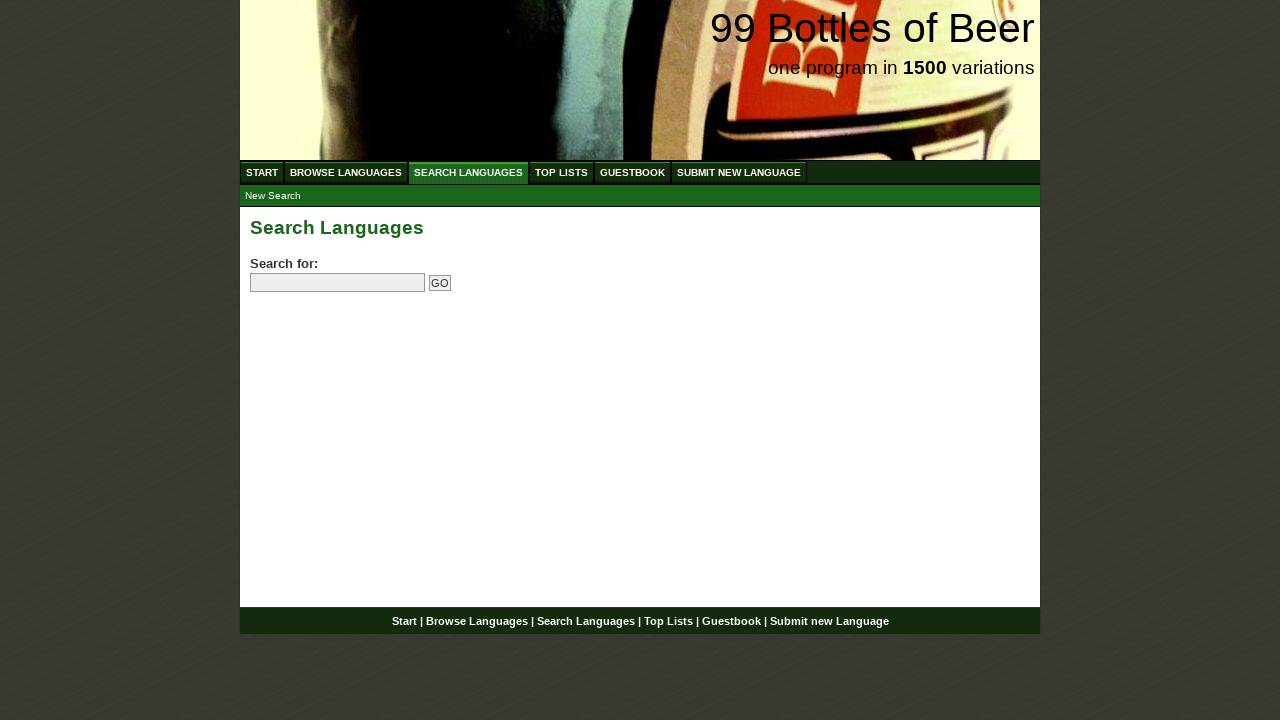

Clicked on search input field at (338, 283) on input[name='search']
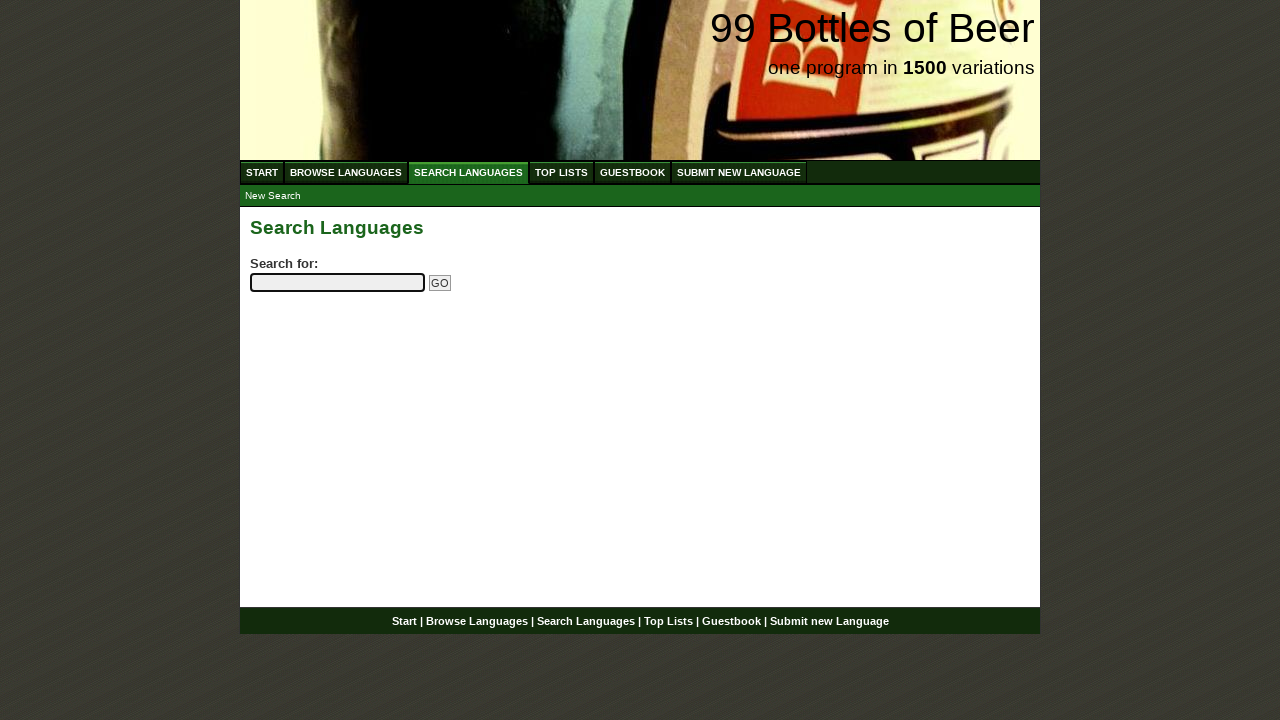

Entered 'python' in search field on input[name='search']
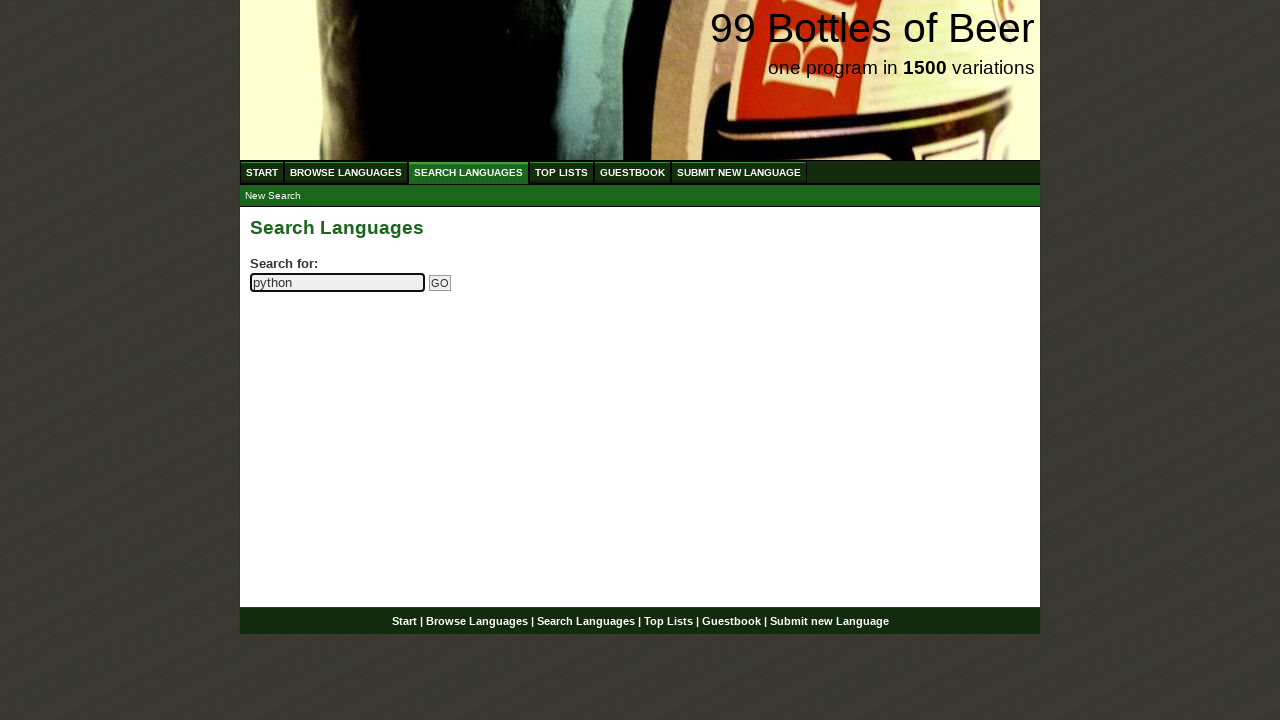

Clicked search submit button at (440, 283) on input[name='submitsearch']
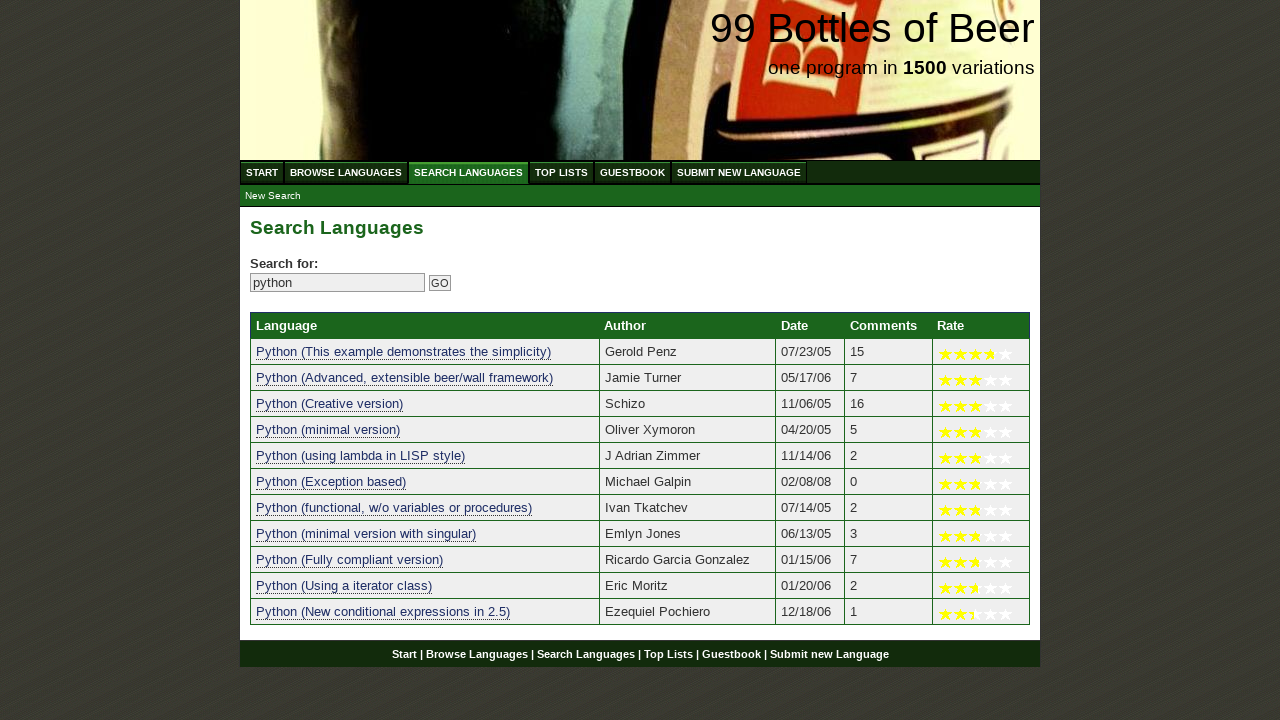

Search results table loaded
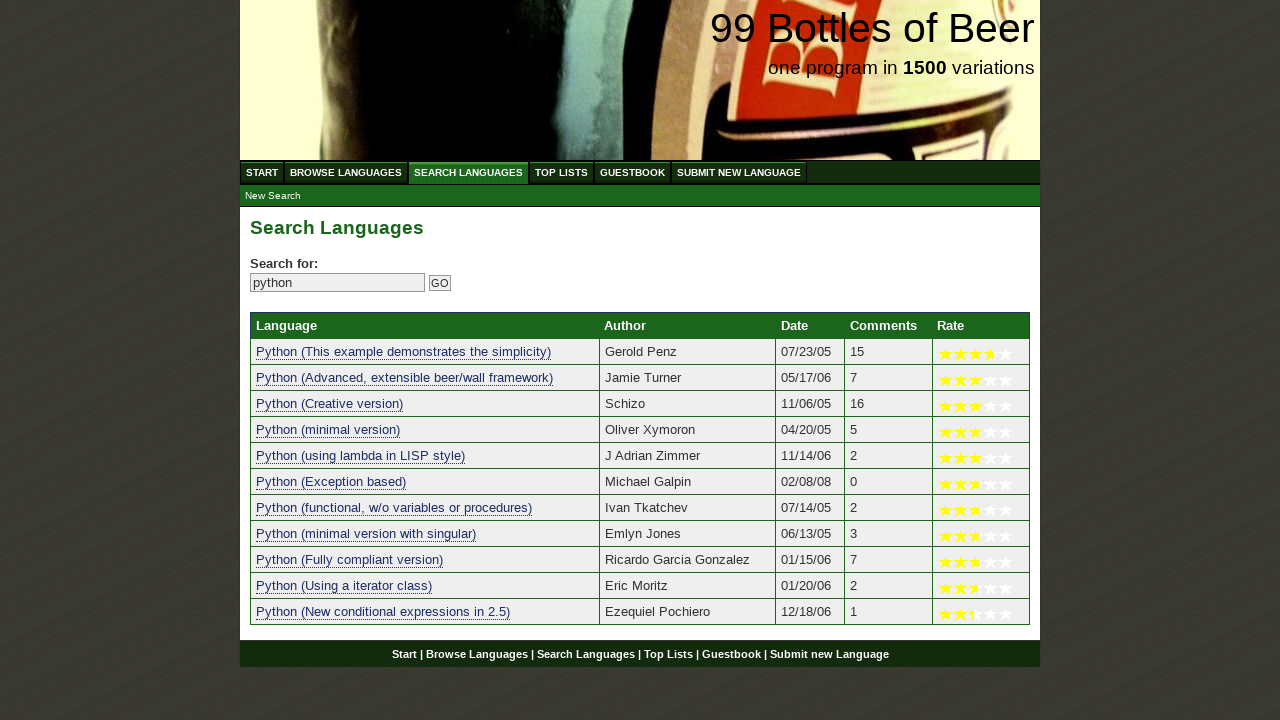

Located 11 search results
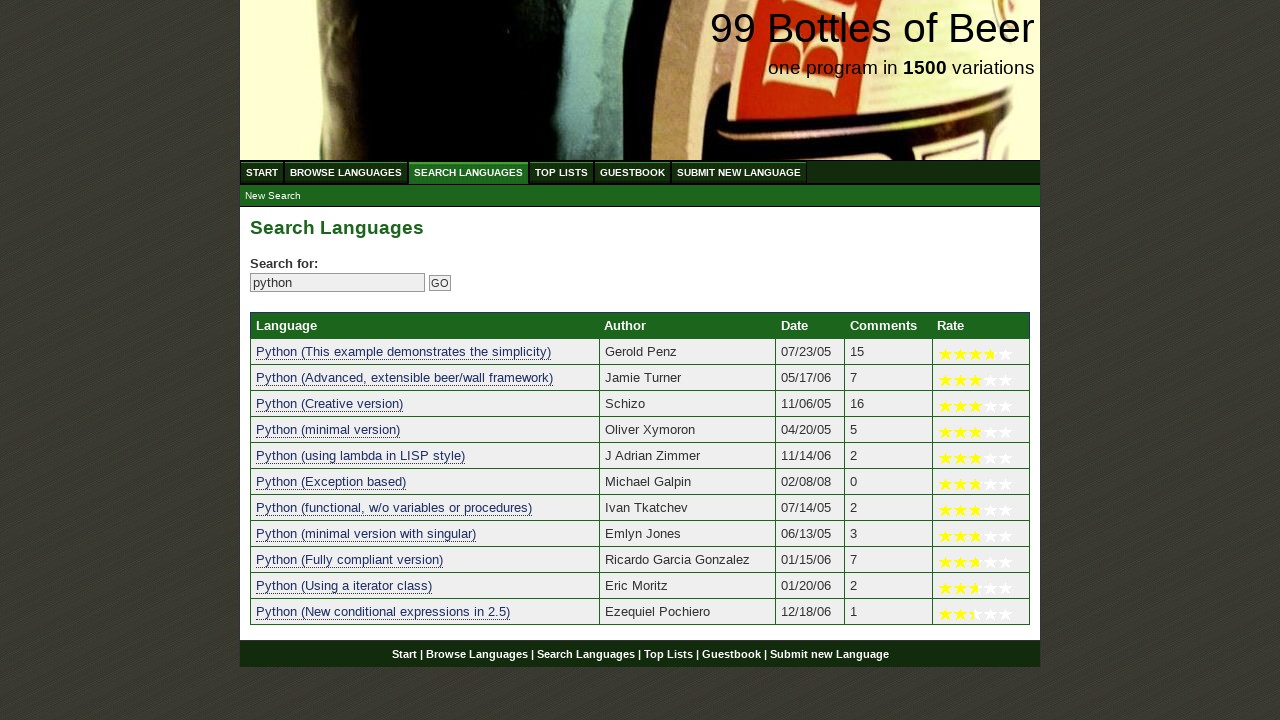

Verified that search results exist (count > 0)
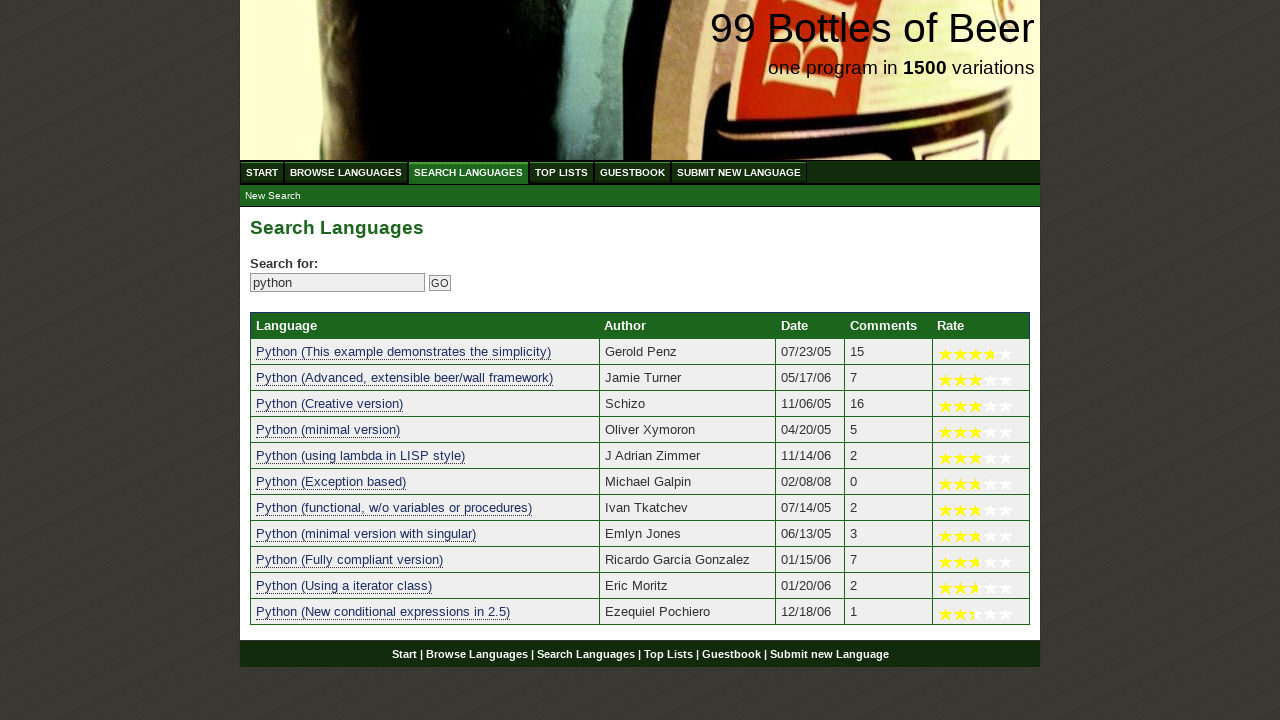

Verified result 1 contains 'python': 'python (this example demonstrates the simplicity)'
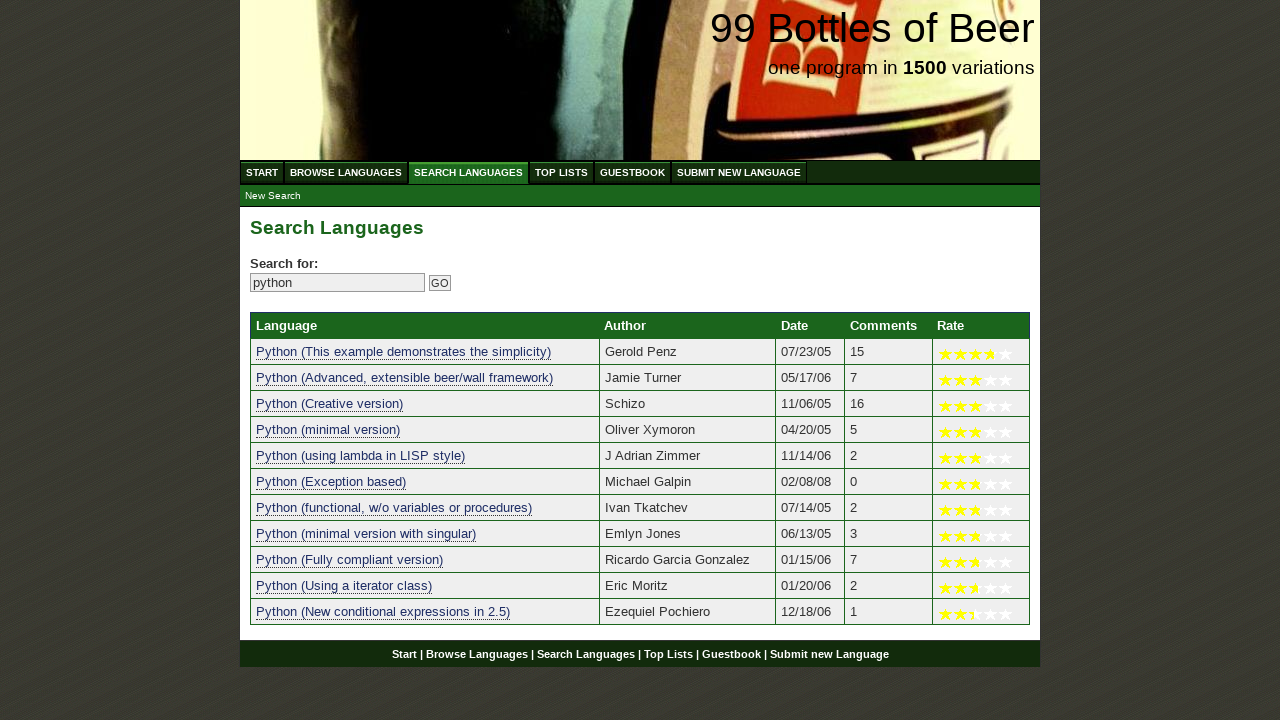

Verified result 2 contains 'python': 'python (advanced, extensible beer/wall framework)'
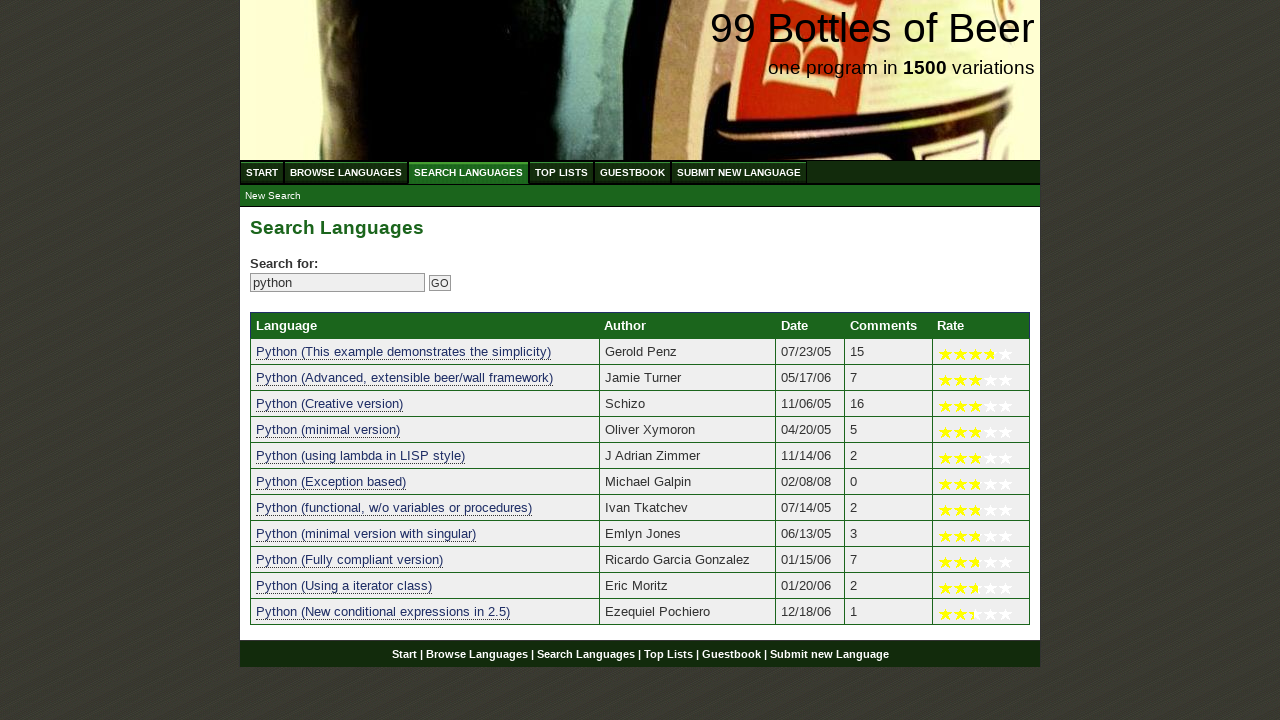

Verified result 3 contains 'python': 'python (creative version)'
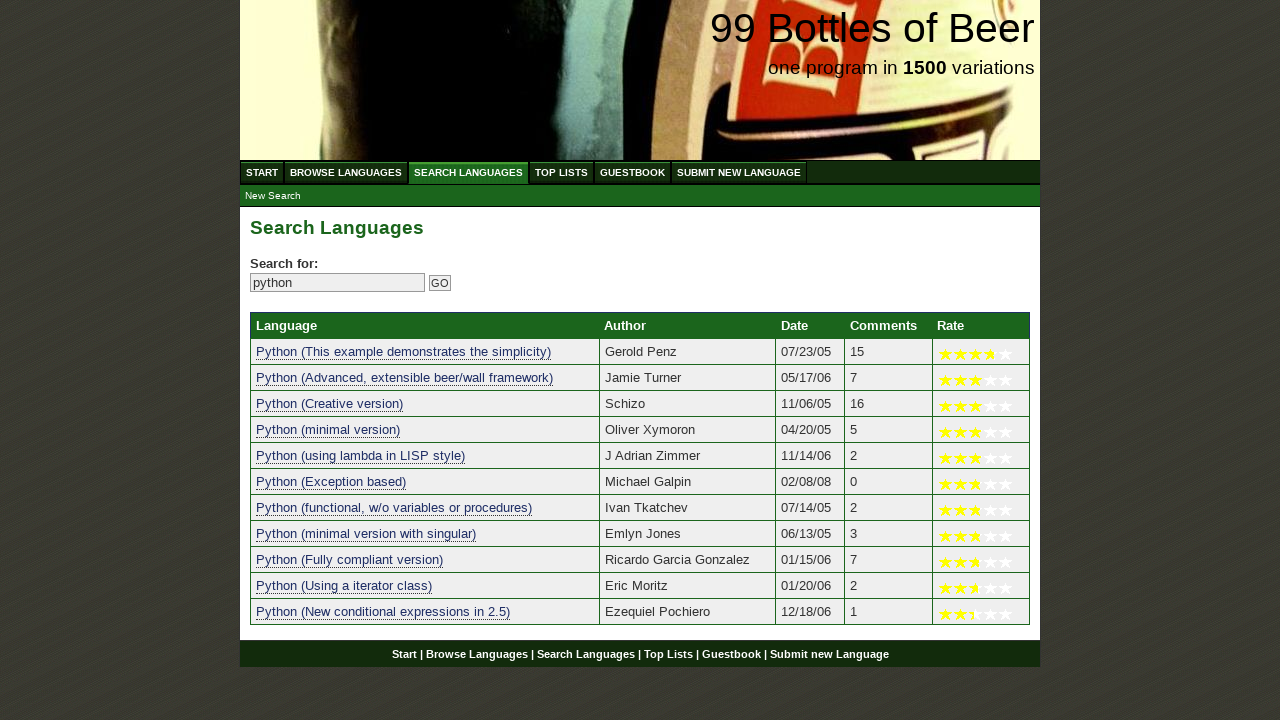

Verified result 4 contains 'python': 'python (minimal version)'
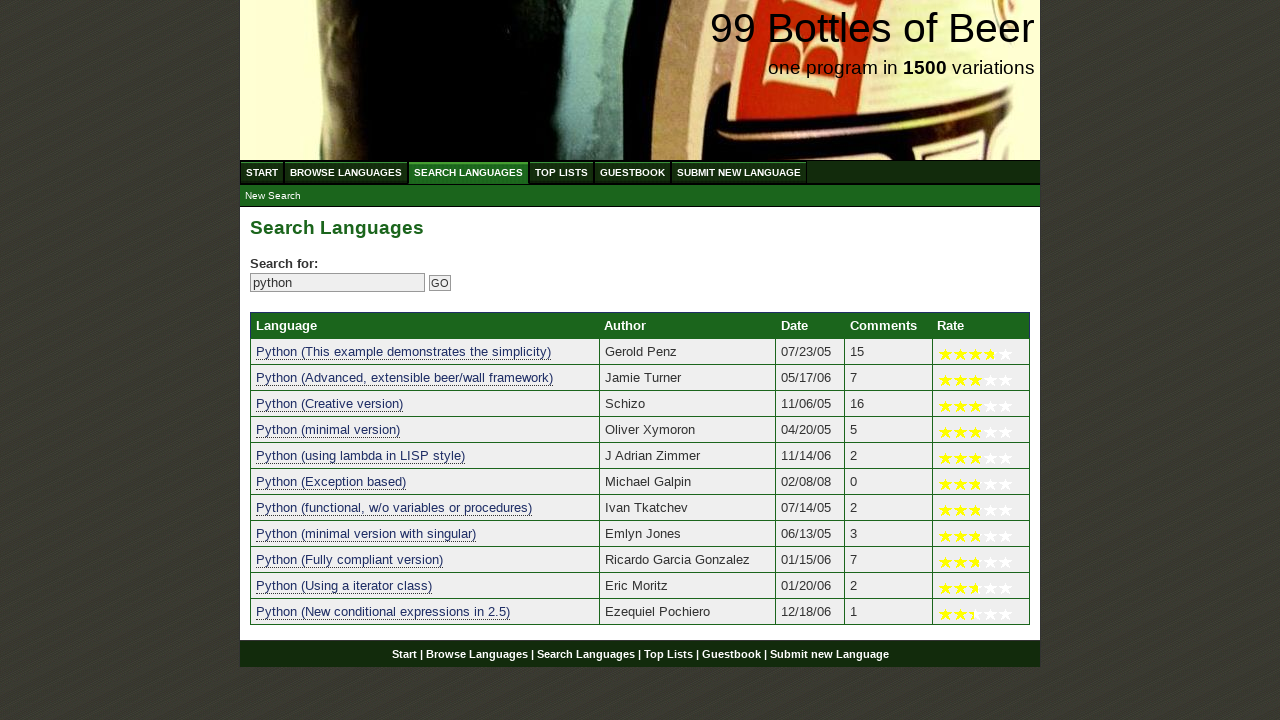

Verified result 5 contains 'python': 'python (using lambda in lisp style)'
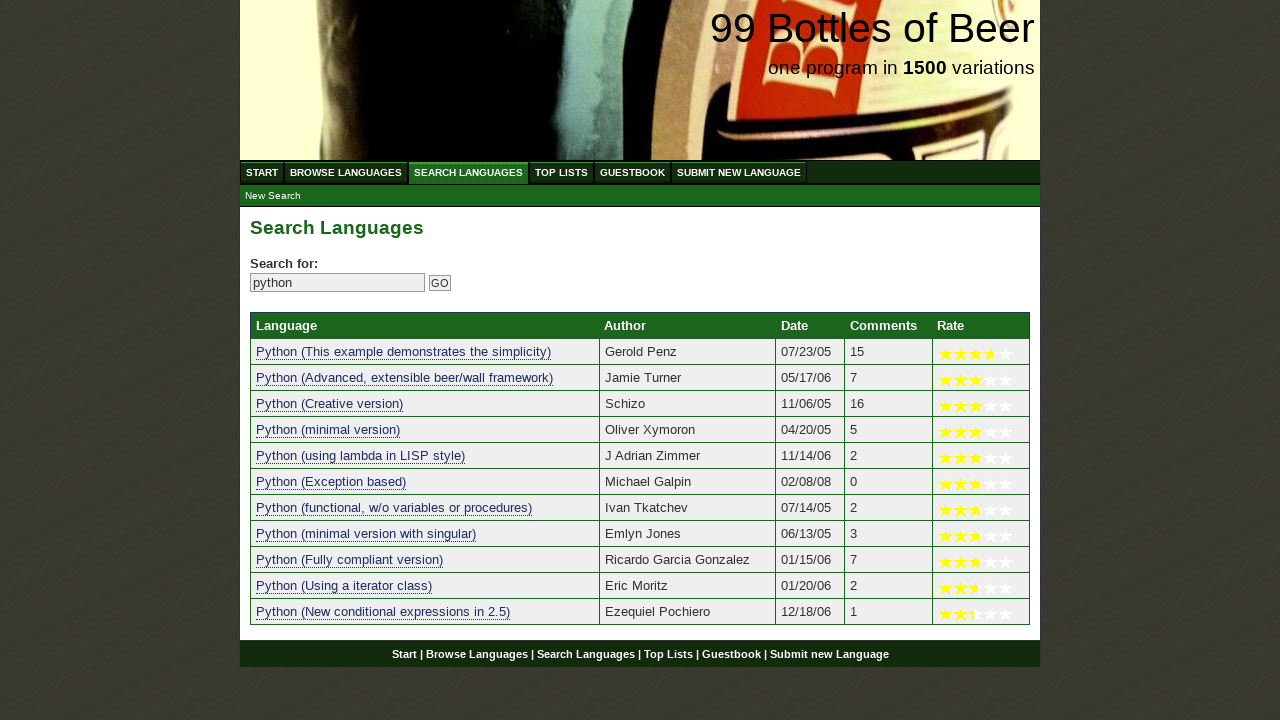

Verified result 6 contains 'python': 'python (exception based)'
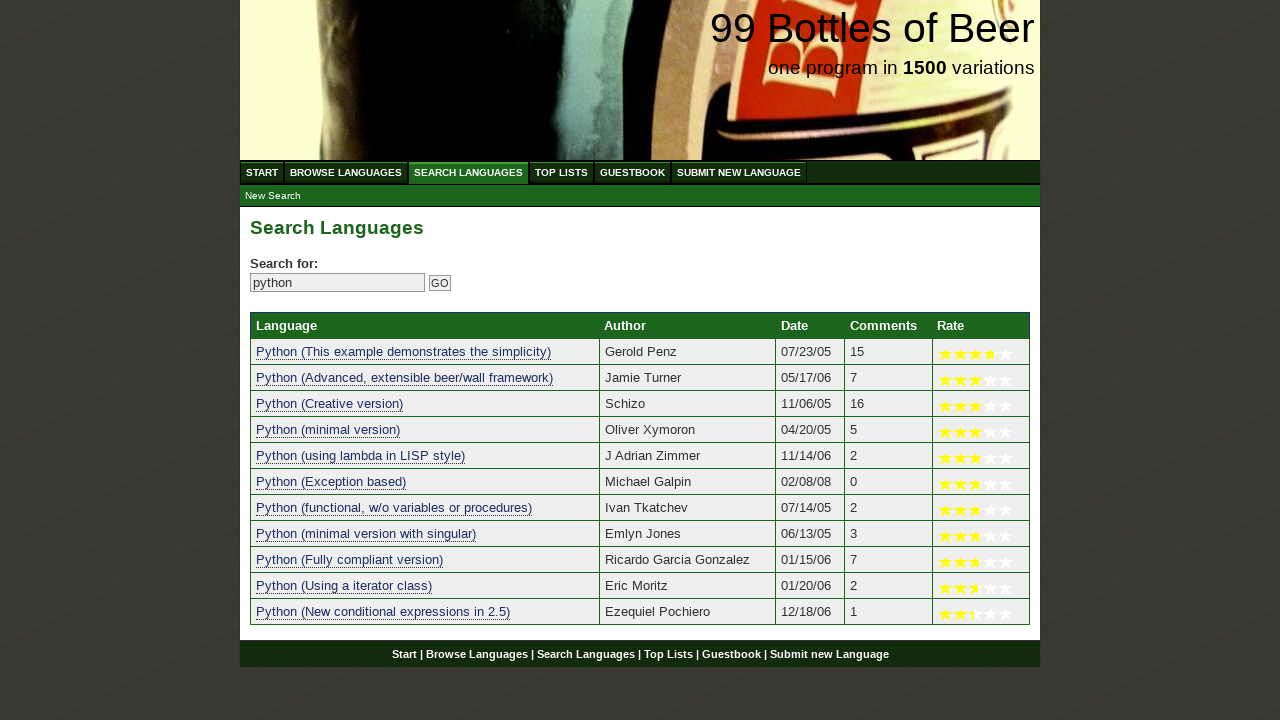

Verified result 7 contains 'python': 'python (functional, w/o variables or procedures)'
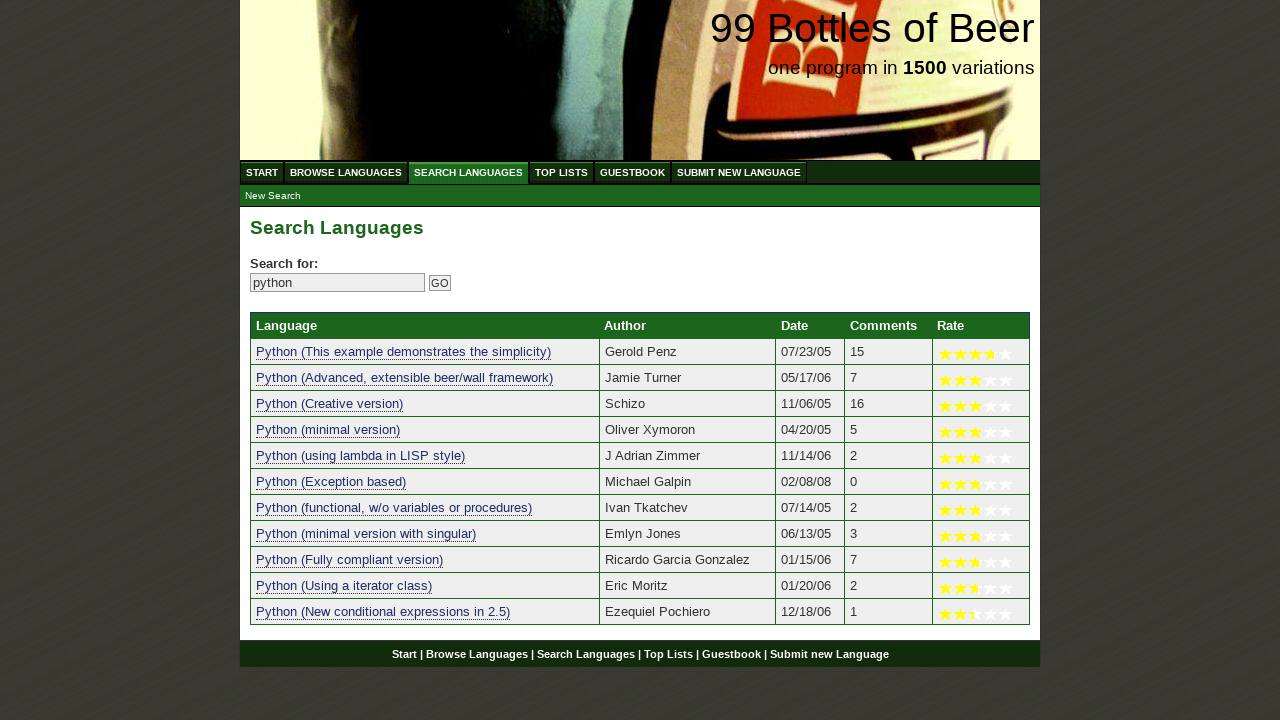

Verified result 8 contains 'python': 'python (minimal version with singular)'
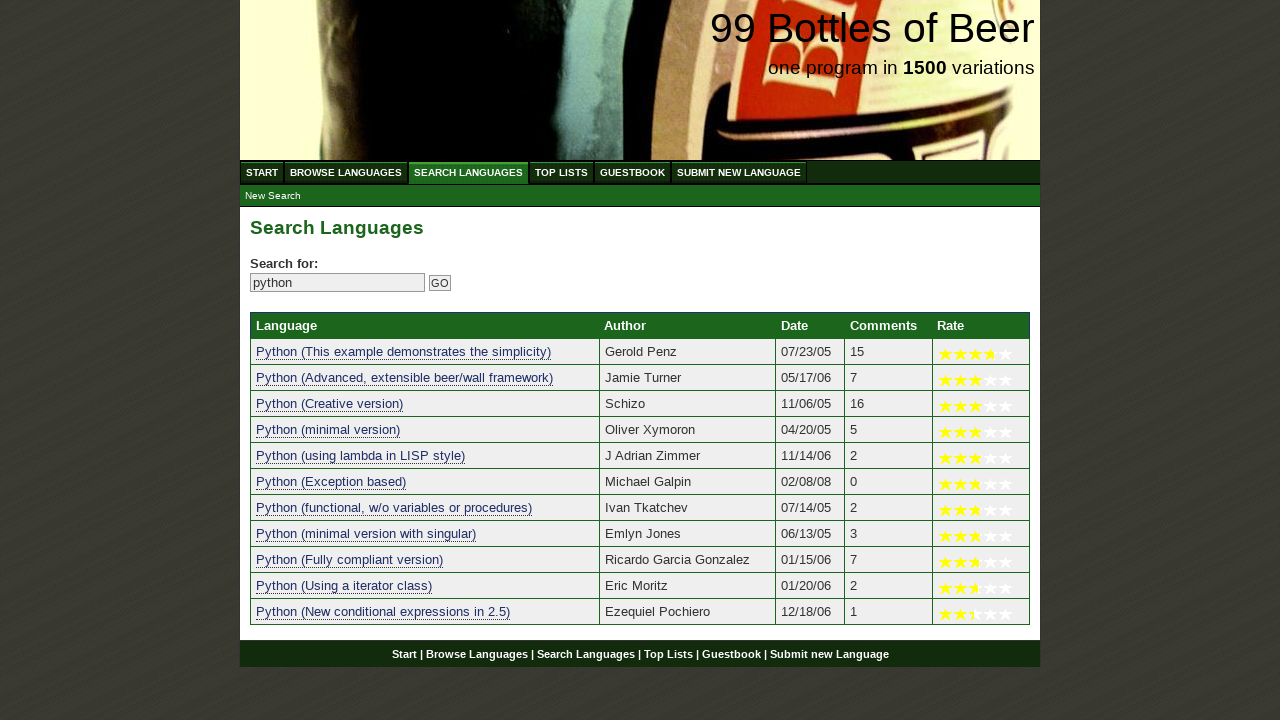

Verified result 9 contains 'python': 'python (fully compliant version)'
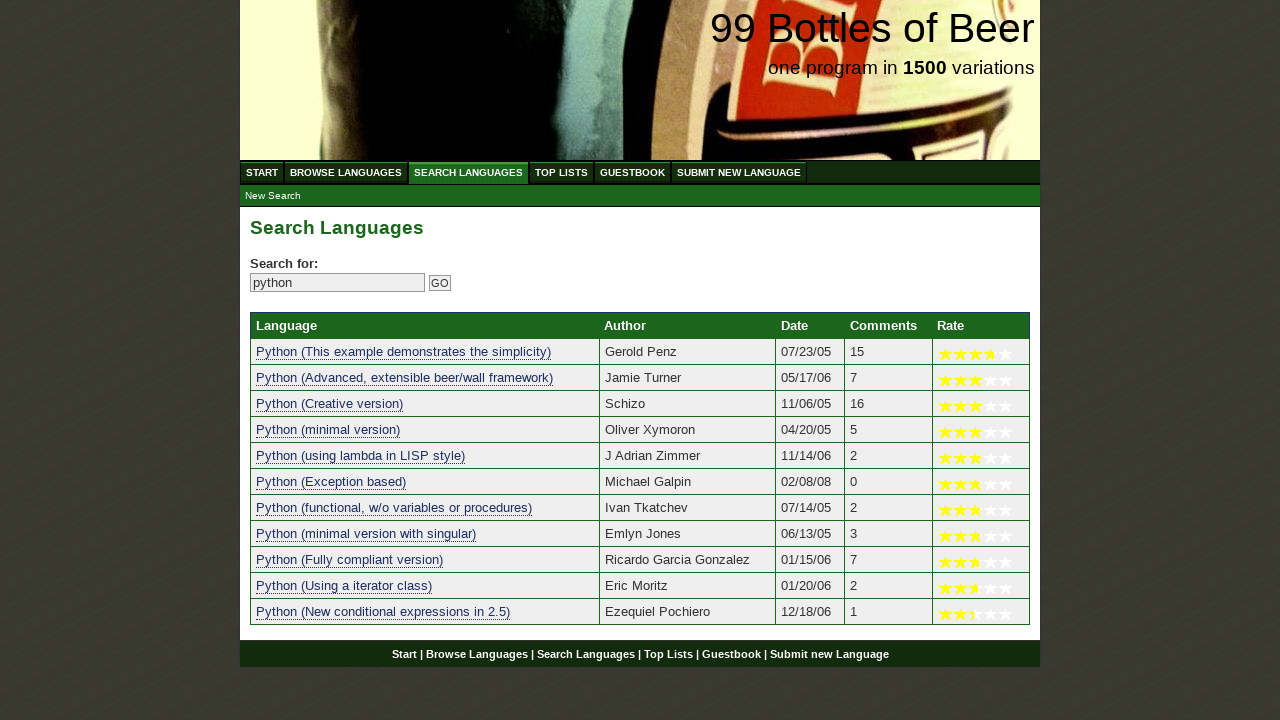

Verified result 10 contains 'python': 'python (using a iterator class)'
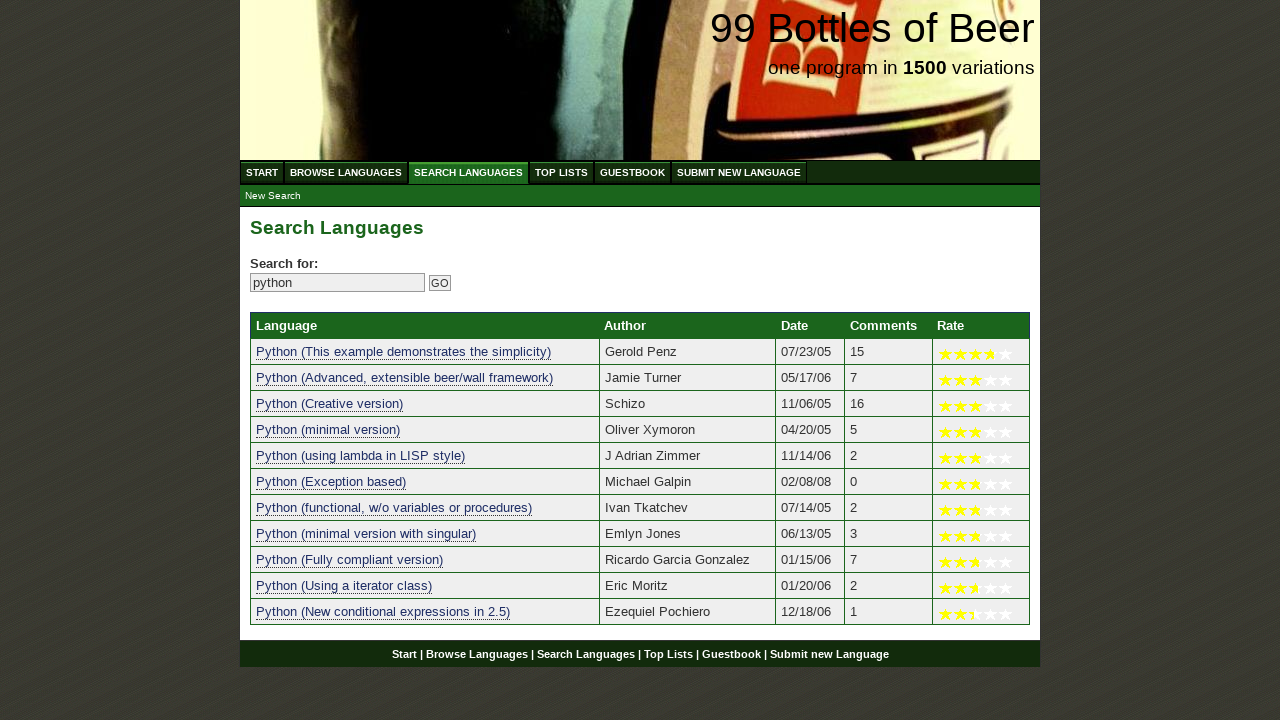

Verified result 11 contains 'python': 'python (new conditional expressions in 2.5)'
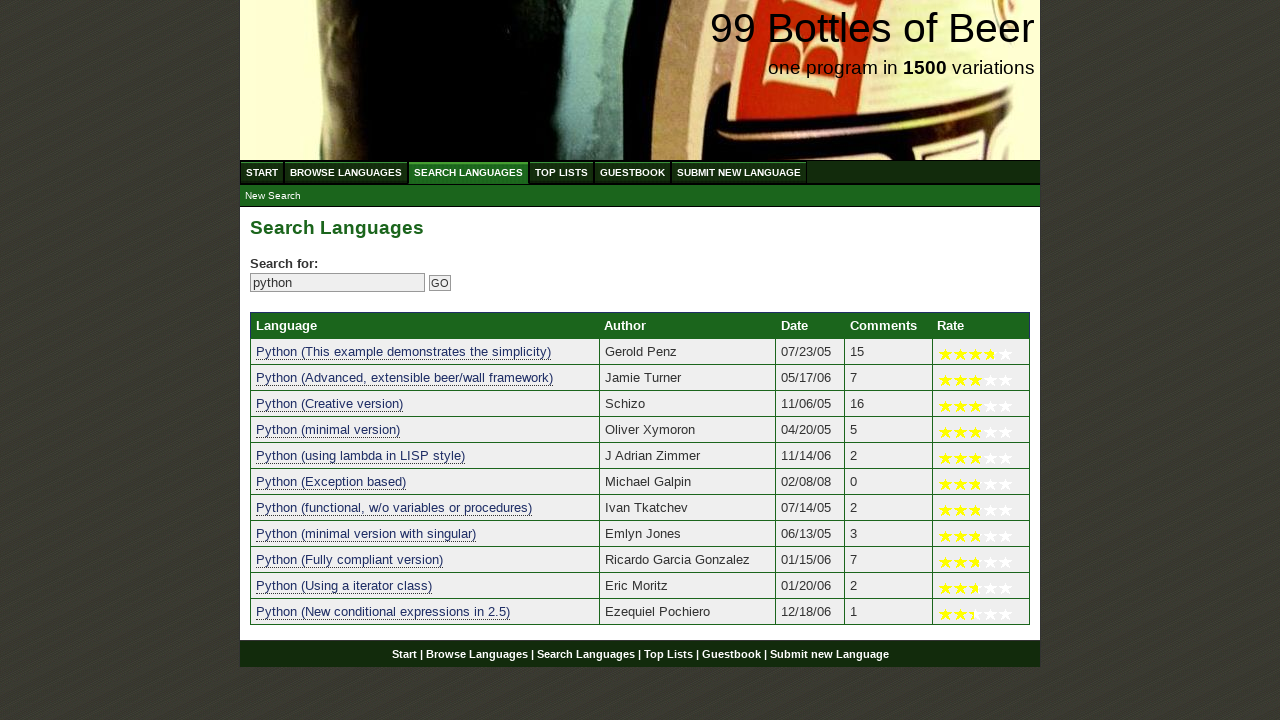

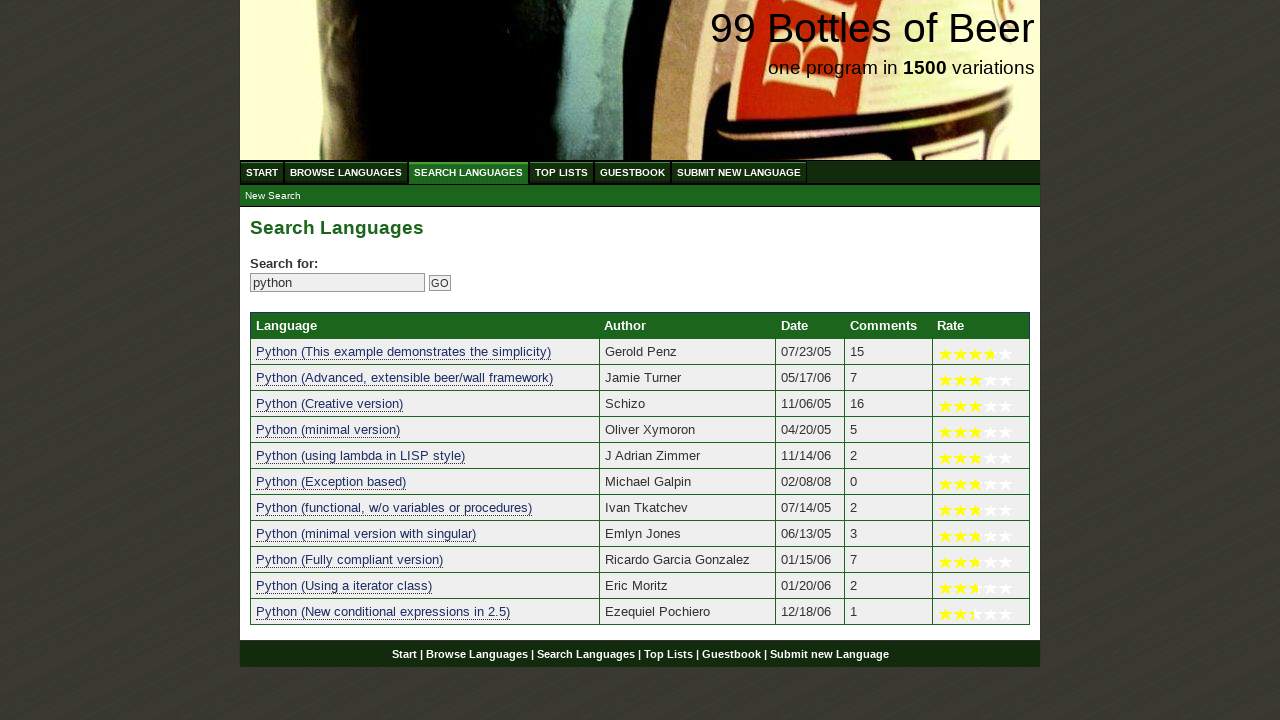